Tests pagination functionality by clicking Next button, navigating to page 4, and verifying that Next button becomes unclickable at the last page

Starting URL: https://rahulshettyacademy.com/seleniumPractise/#/offers

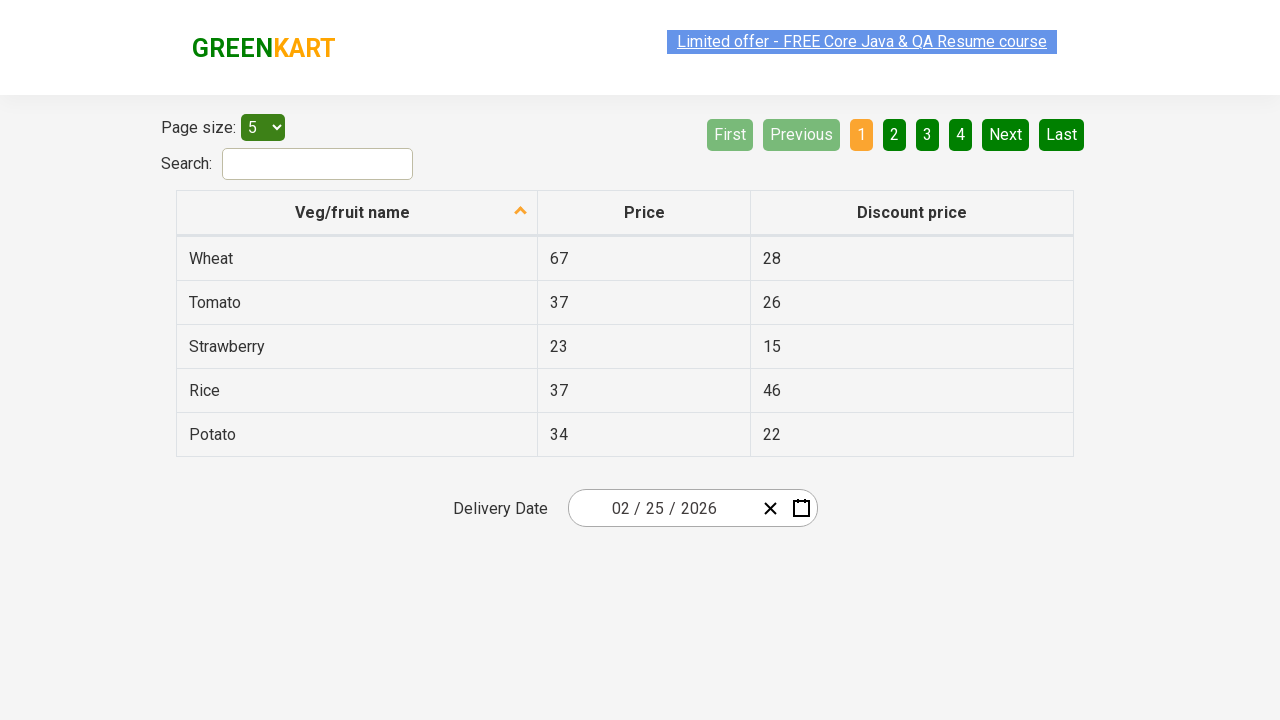

Clicked Next button to navigate to next page at (1006, 134) on a[aria-label='Next']
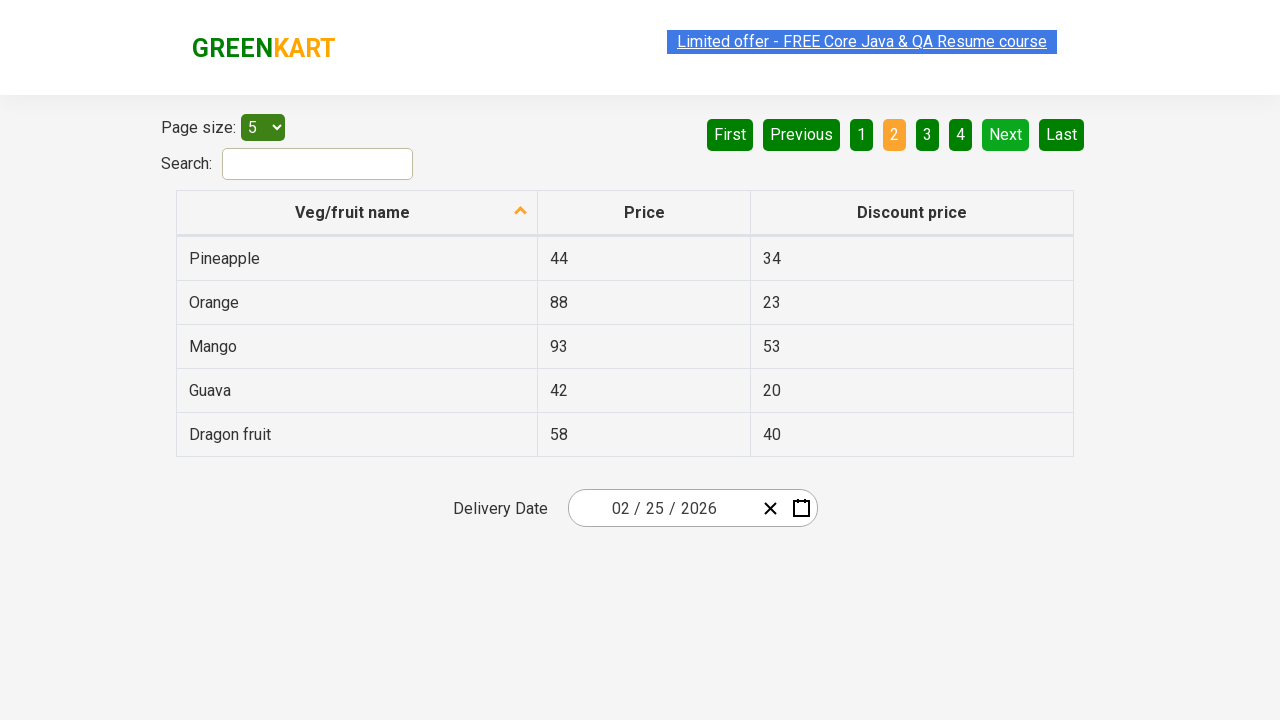

Clicked page number 4 to jump to that page at (960, 134) on xpath=//span[text()='4']
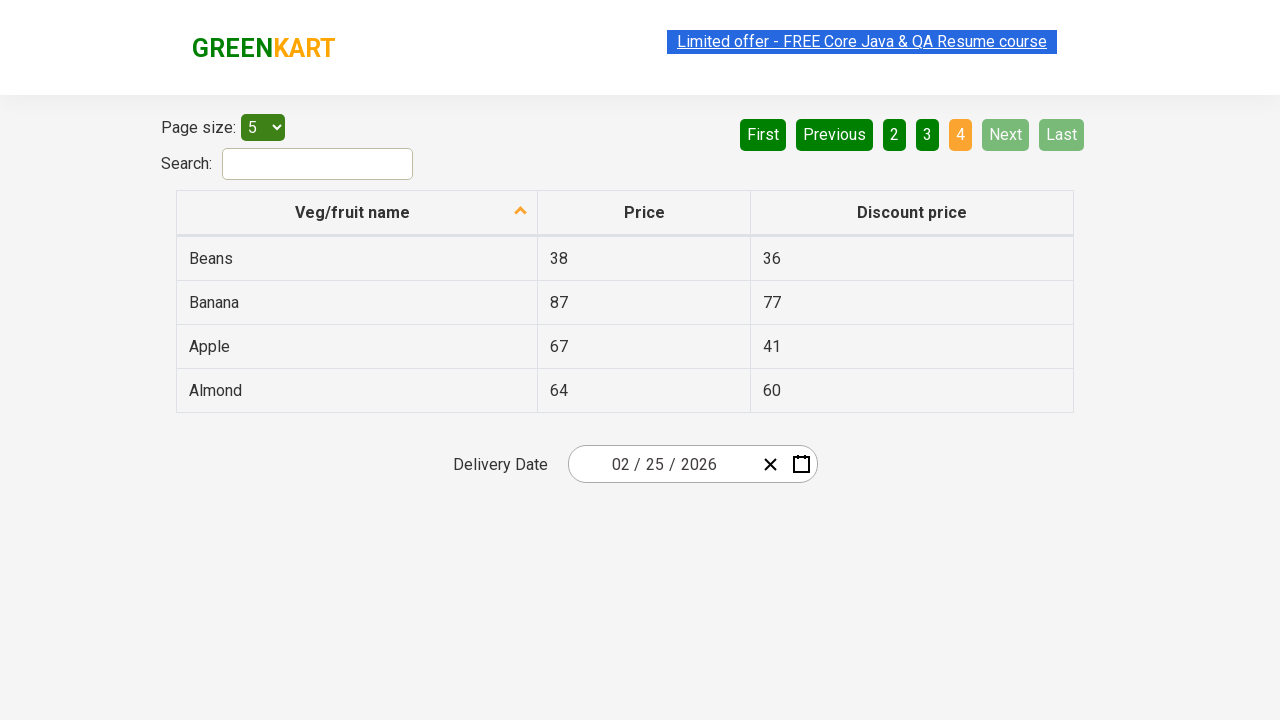

Next button is disabled on last page (page 4) - click attempt failed as expected on a[aria-label='Next']
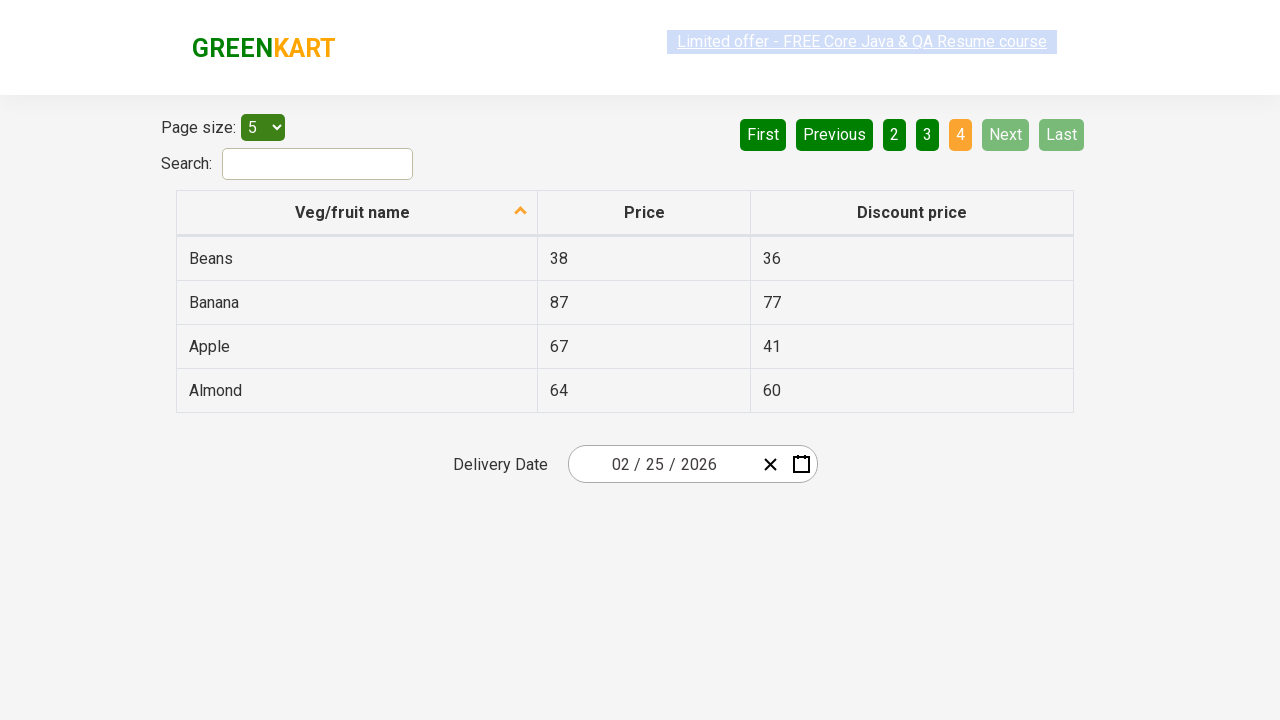

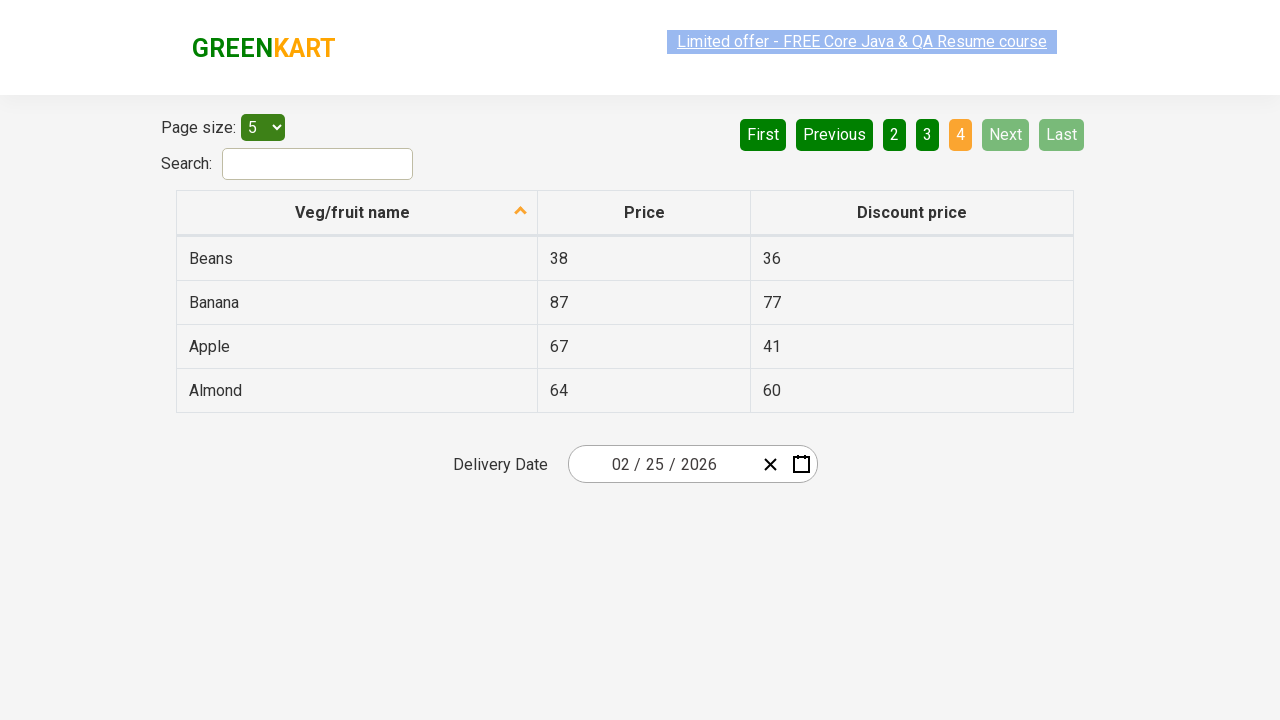